Tests form filling functionality on UltimateQA website by completing two contact forms - one simple form and one with a CAPTCHA calculation that requires solving an addition problem

Starting URL: https://ultimateqa.com/filling-out-forms/

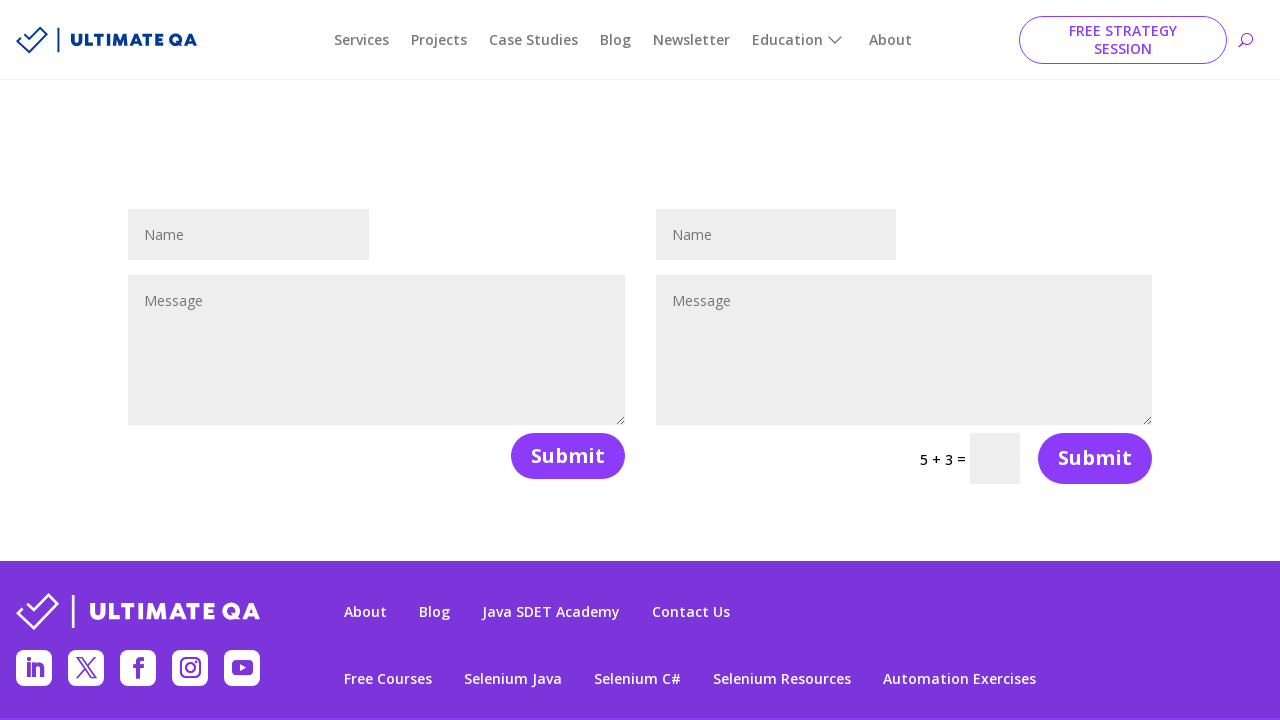

Filled first form name field with 'Marcus' on #et_pb_contact_name_0
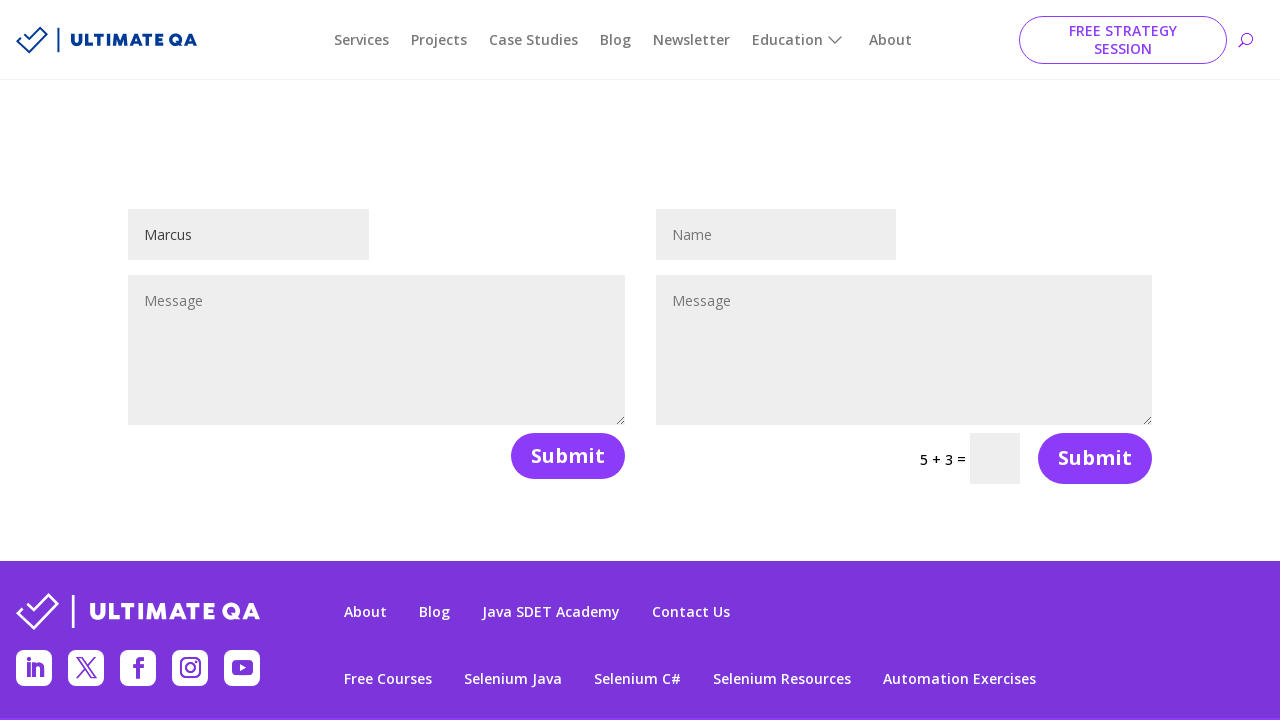

Filled first form message field with test message on #et_pb_contact_message_0
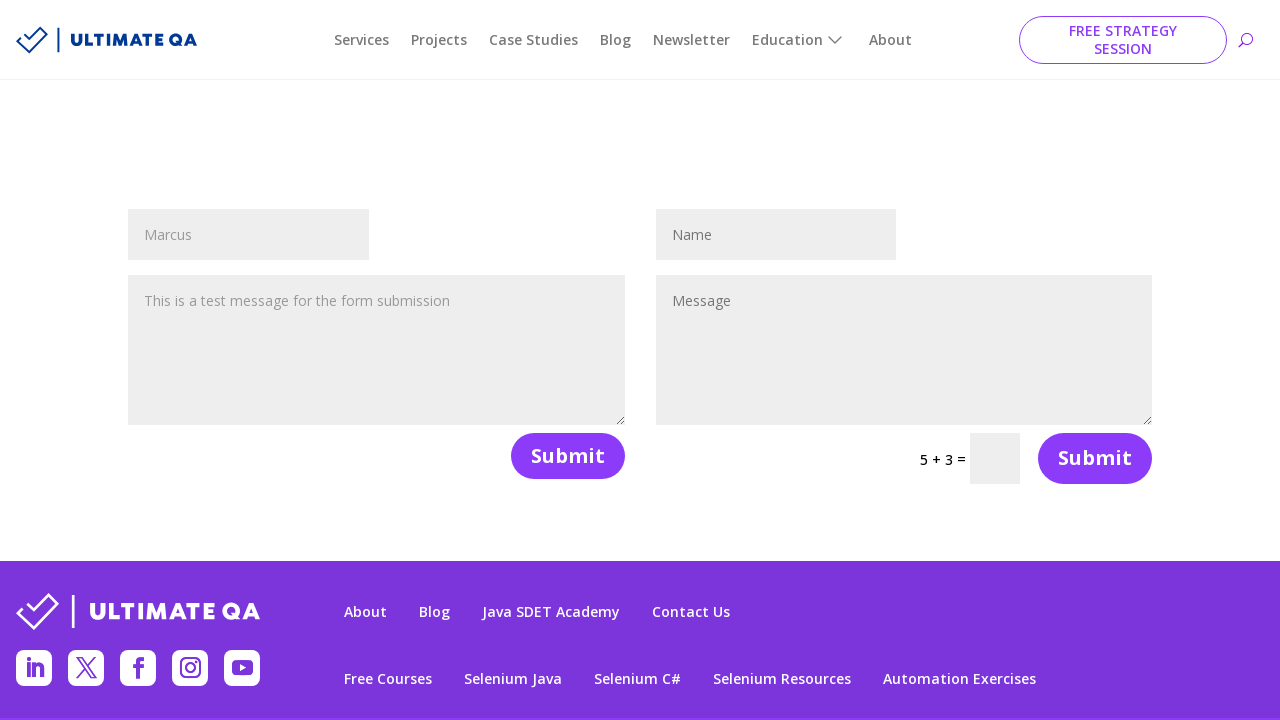

Submitted first contact form at (568, 456) on button[name='et_builder_submit_button']
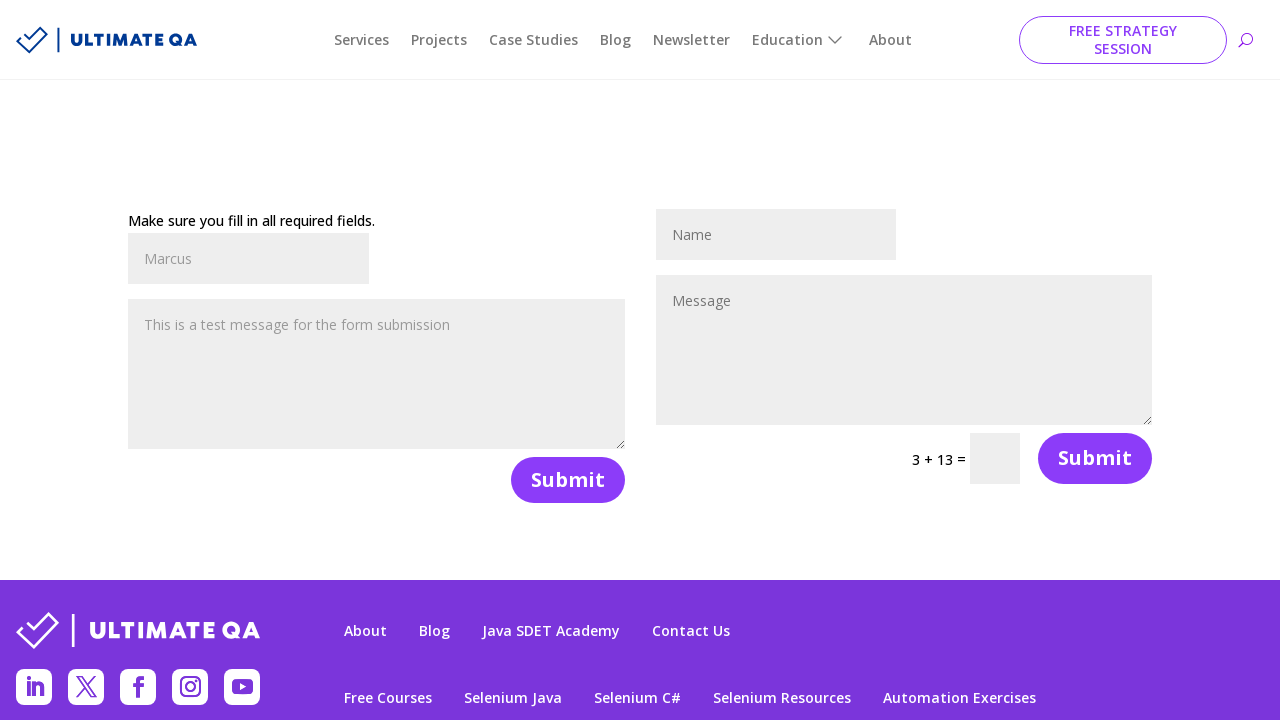

Filled second form name field with 'Marcus' on #et_pb_contact_name_1
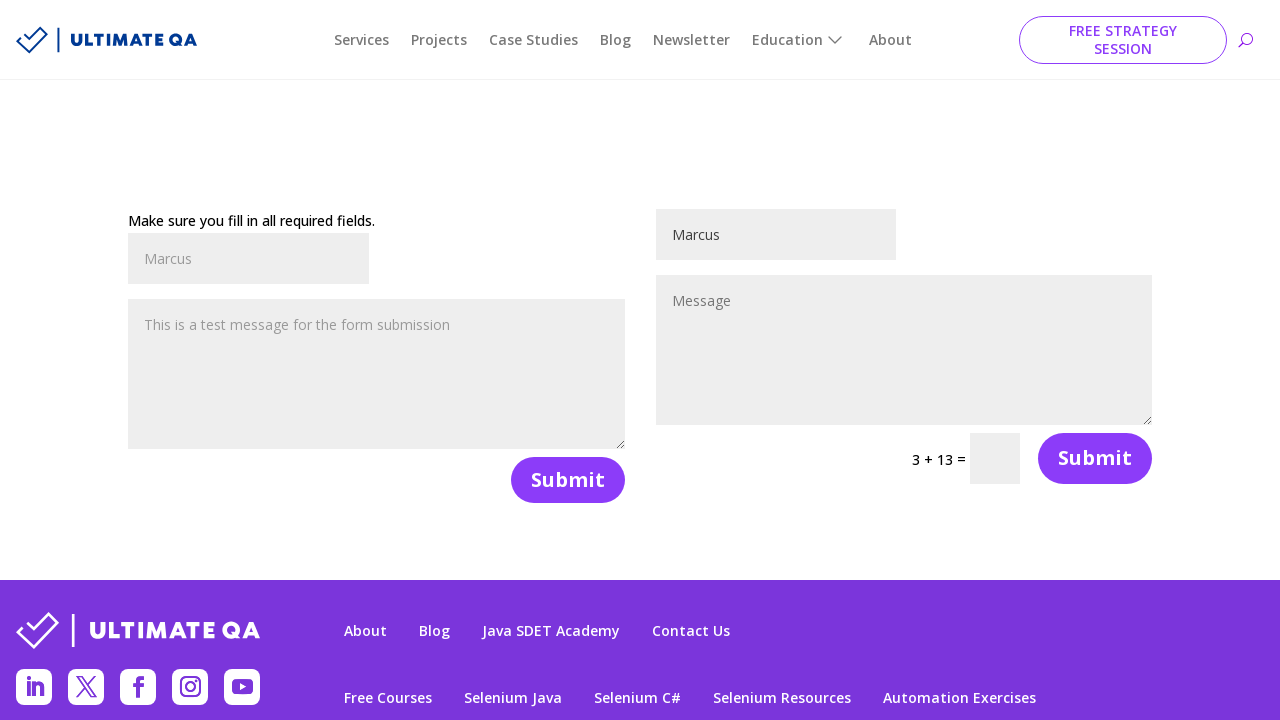

Filled second form message field with test message on #et_pb_contact_message_1
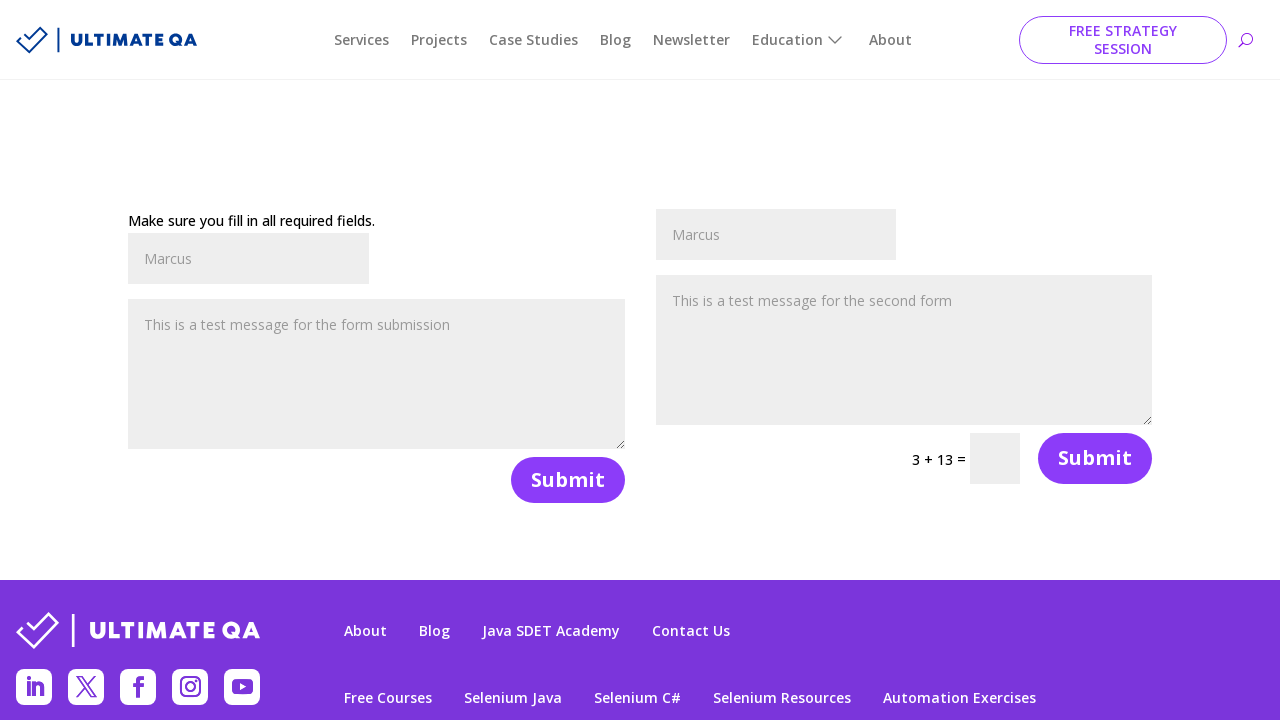

Retrieved CAPTCHA text: '3 + 13'
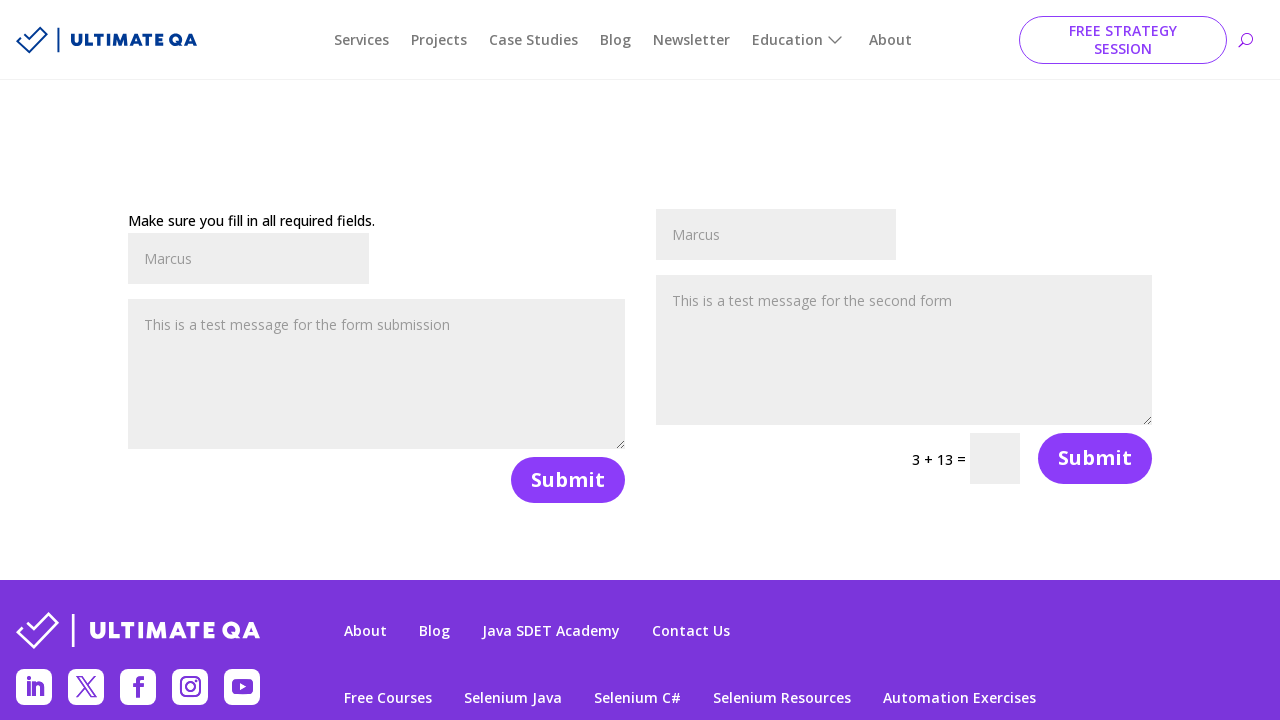

Solved CAPTCHA addition problem: 3 + 13 = 16
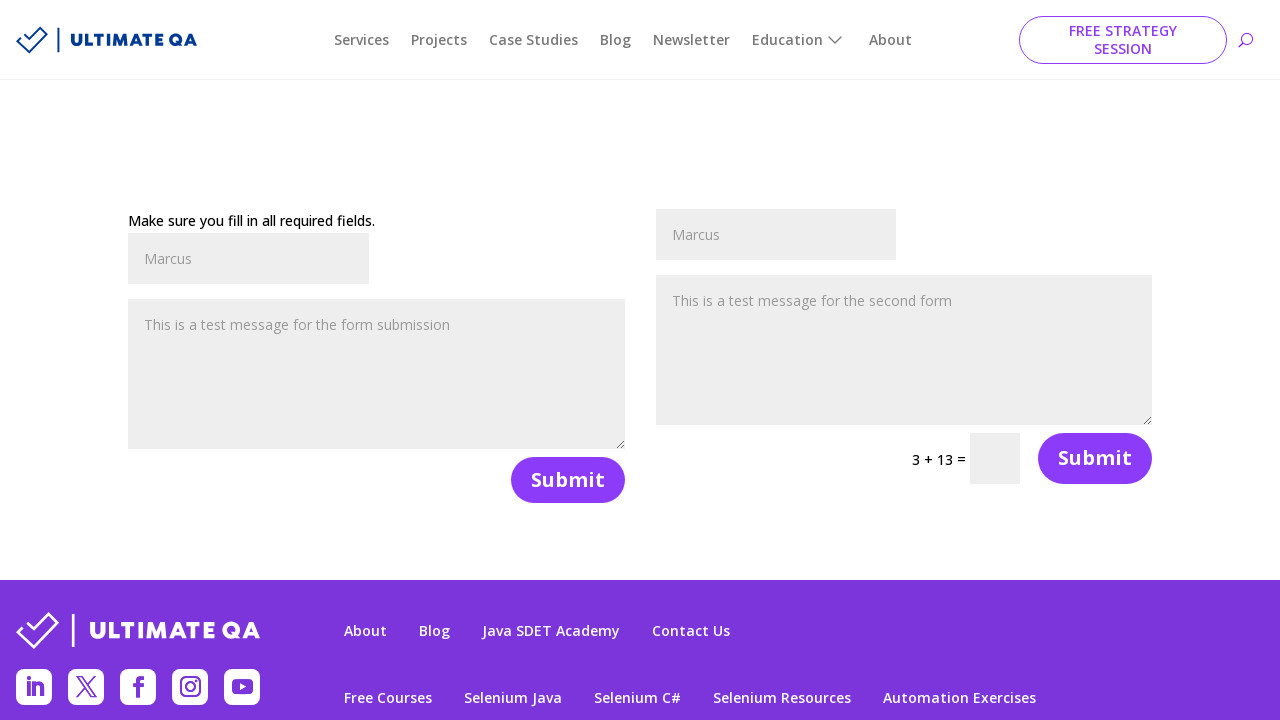

Filled CAPTCHA answer field with '16' on input[name='et_pb_contact_captcha_1']
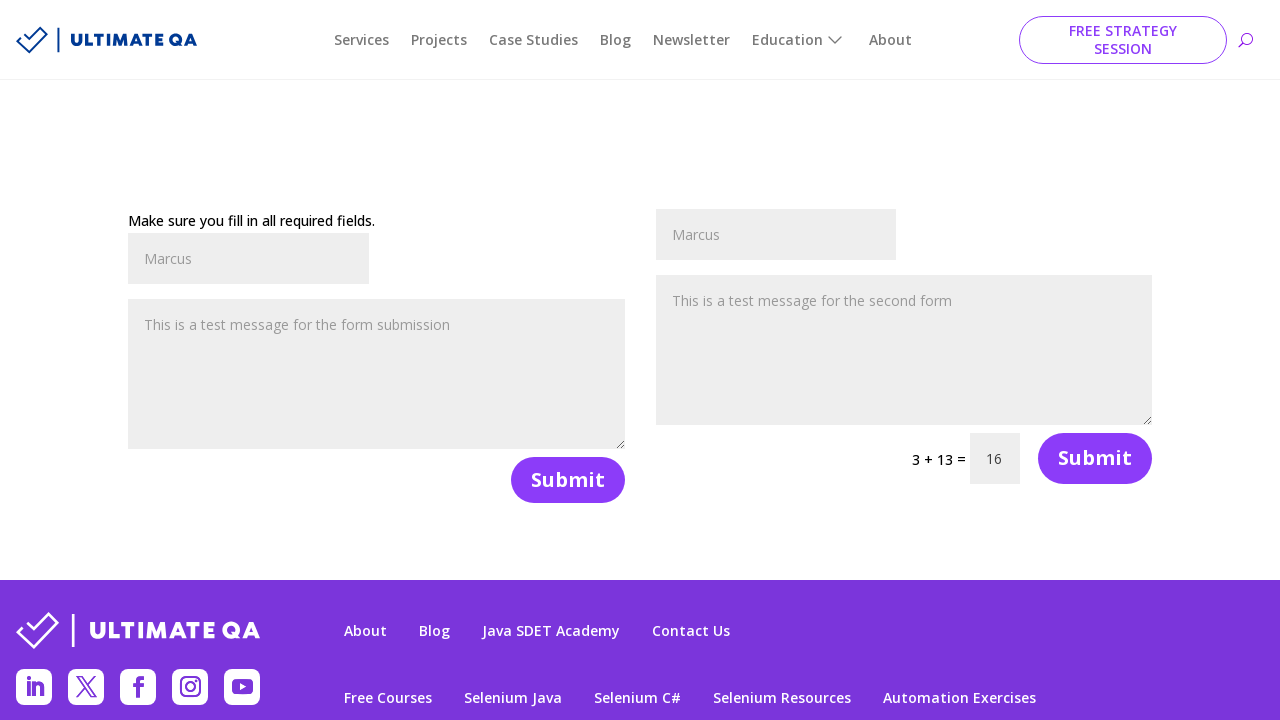

Submitted second contact form with CAPTCHA answer at (1095, 458) on #et_pb_contact_form_1 button[name='et_builder_submit_button']
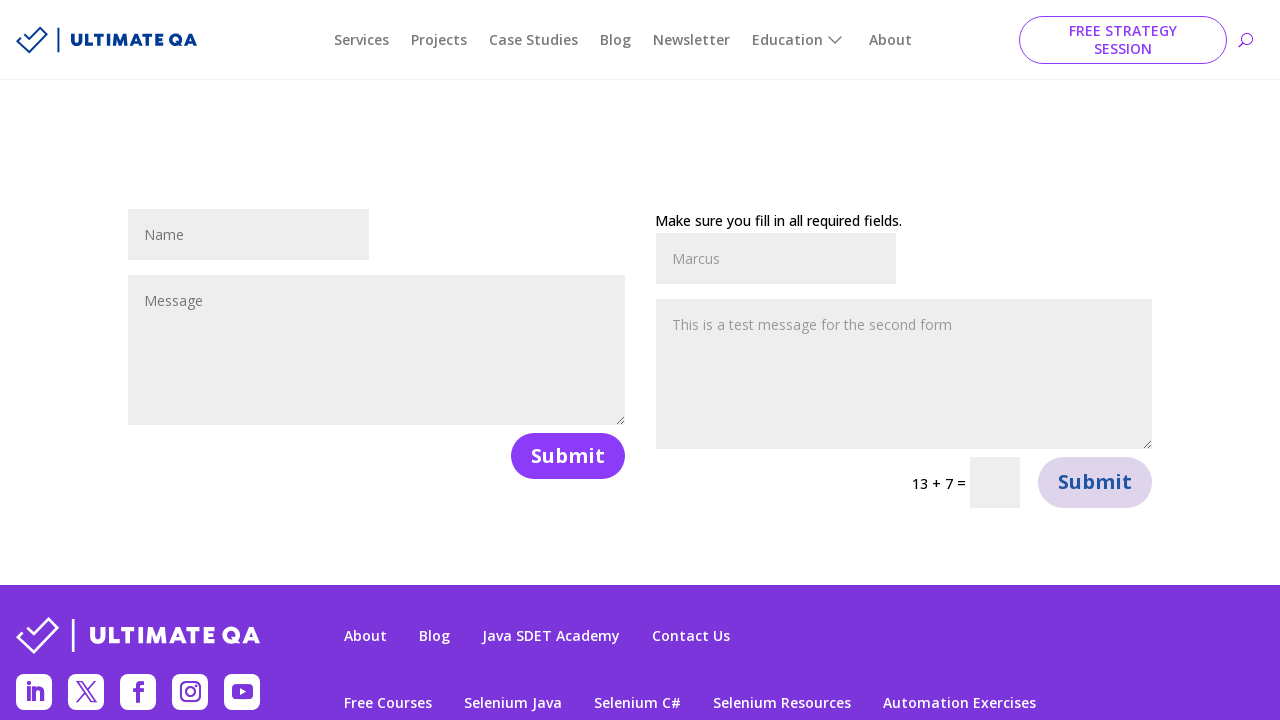

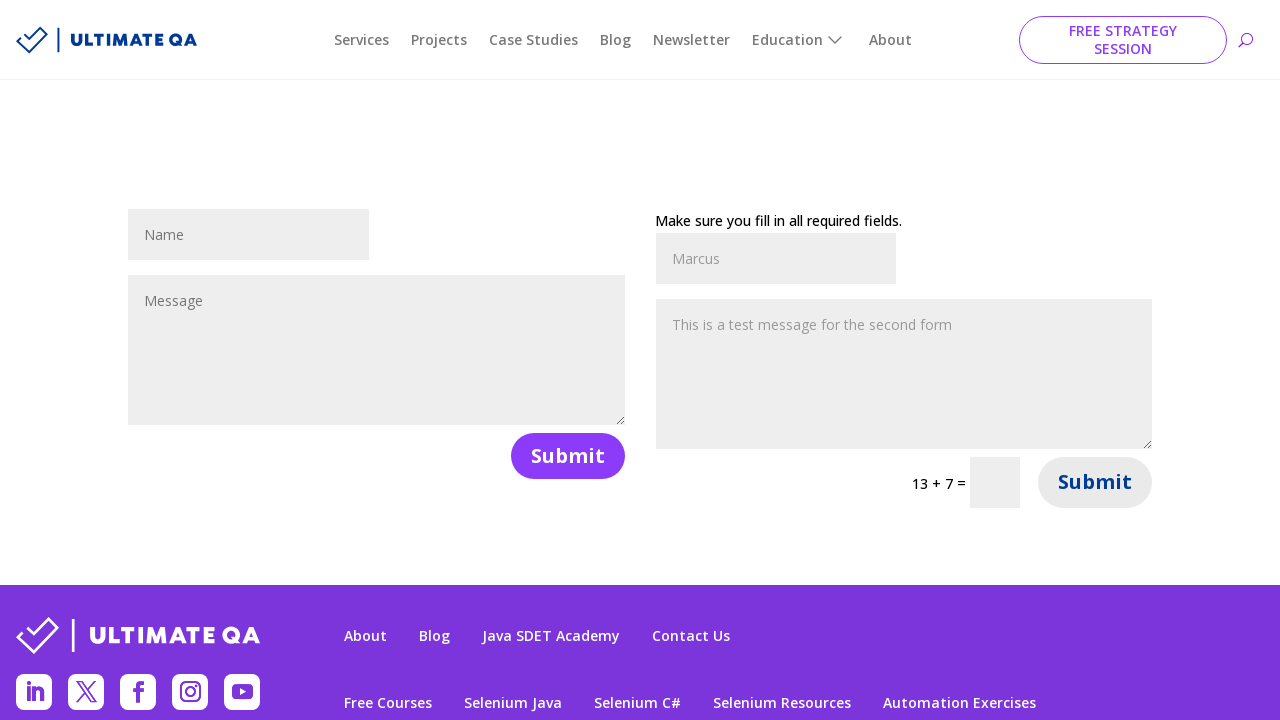